Tests dropdown select functionality by reading two numbers from the page, calculating their sum, selecting the sum value from a dropdown menu, and clicking the submit button.

Starting URL: http://suninjuly.github.io/selects1.html

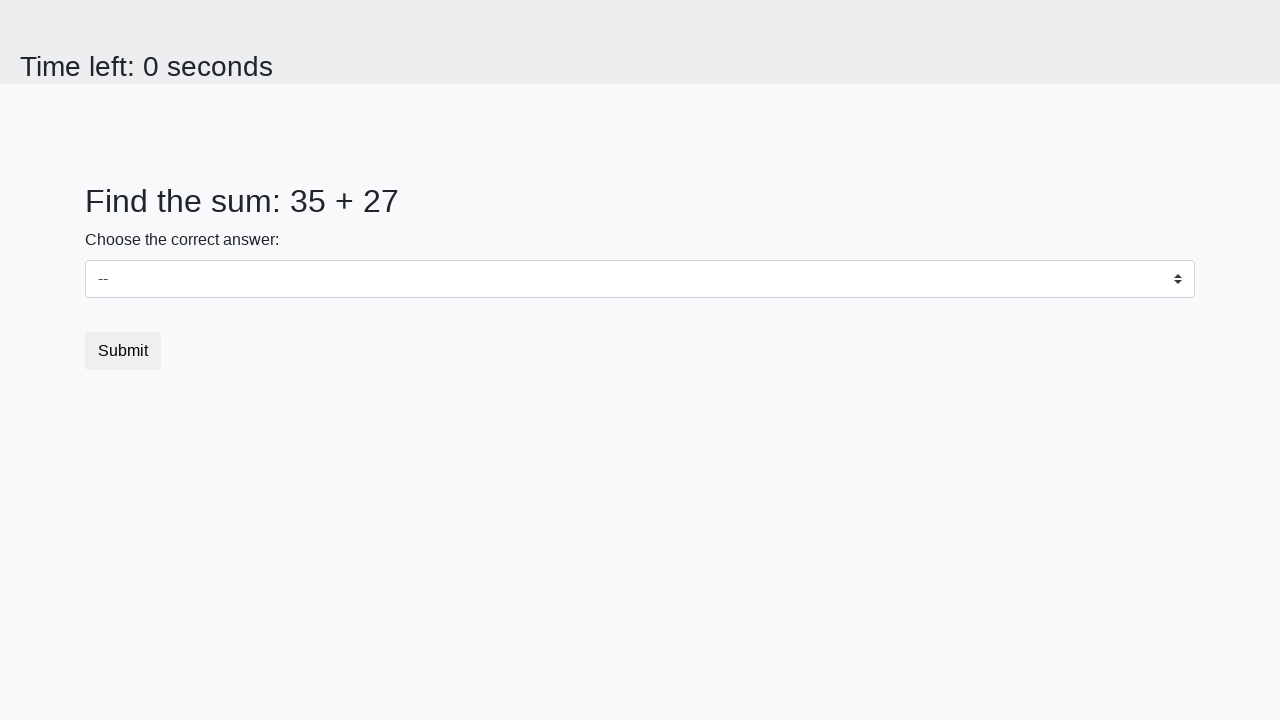

Read first number from #num1 element
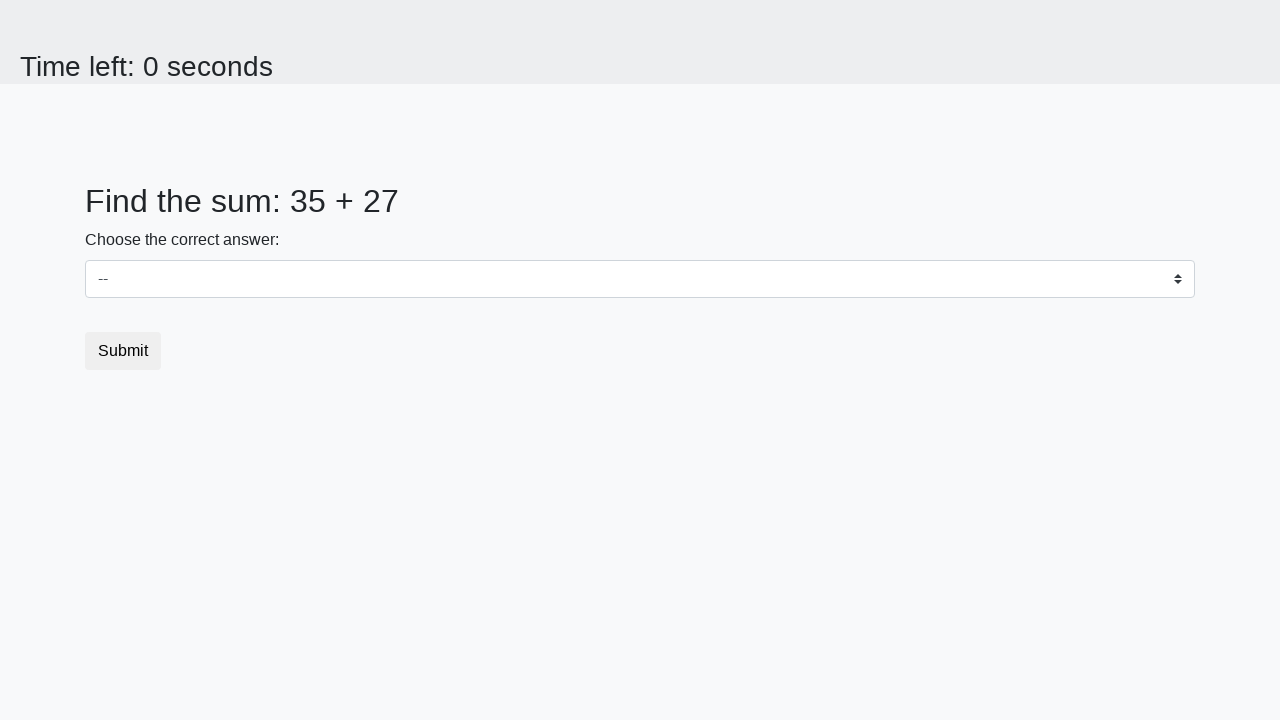

Read second number from #num2 element
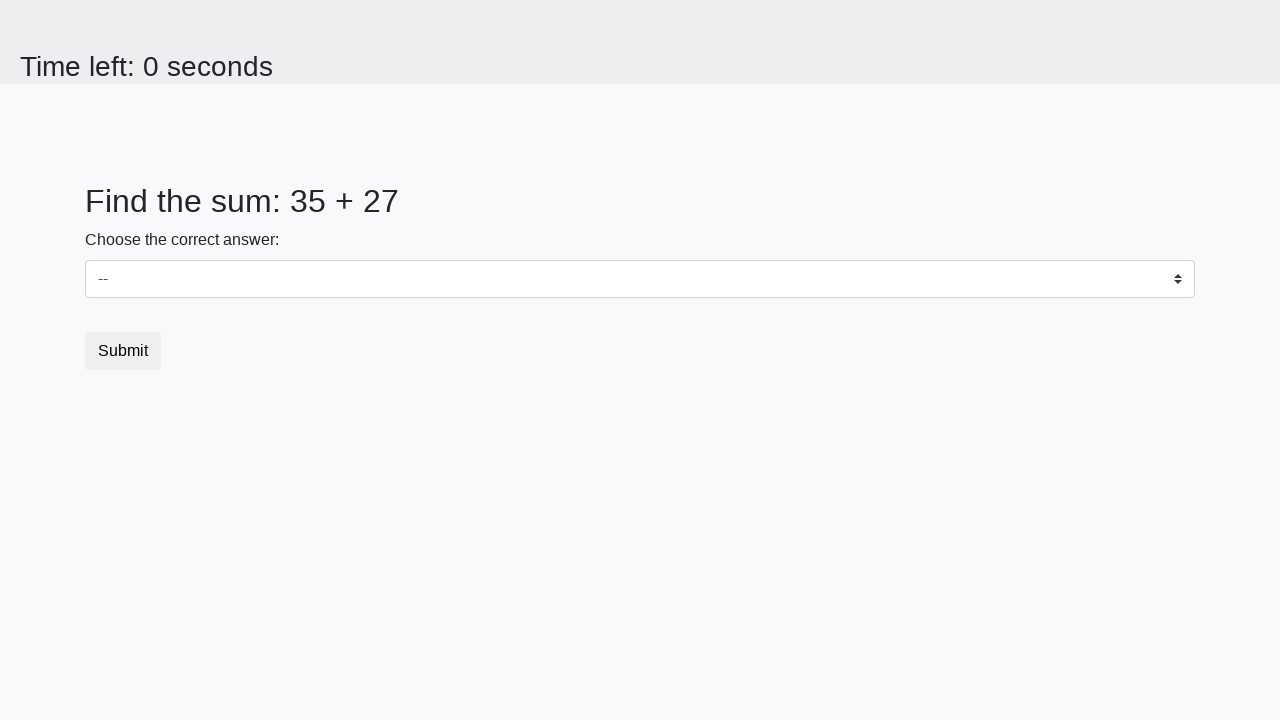

Calculated sum of 35 + 27 = 62
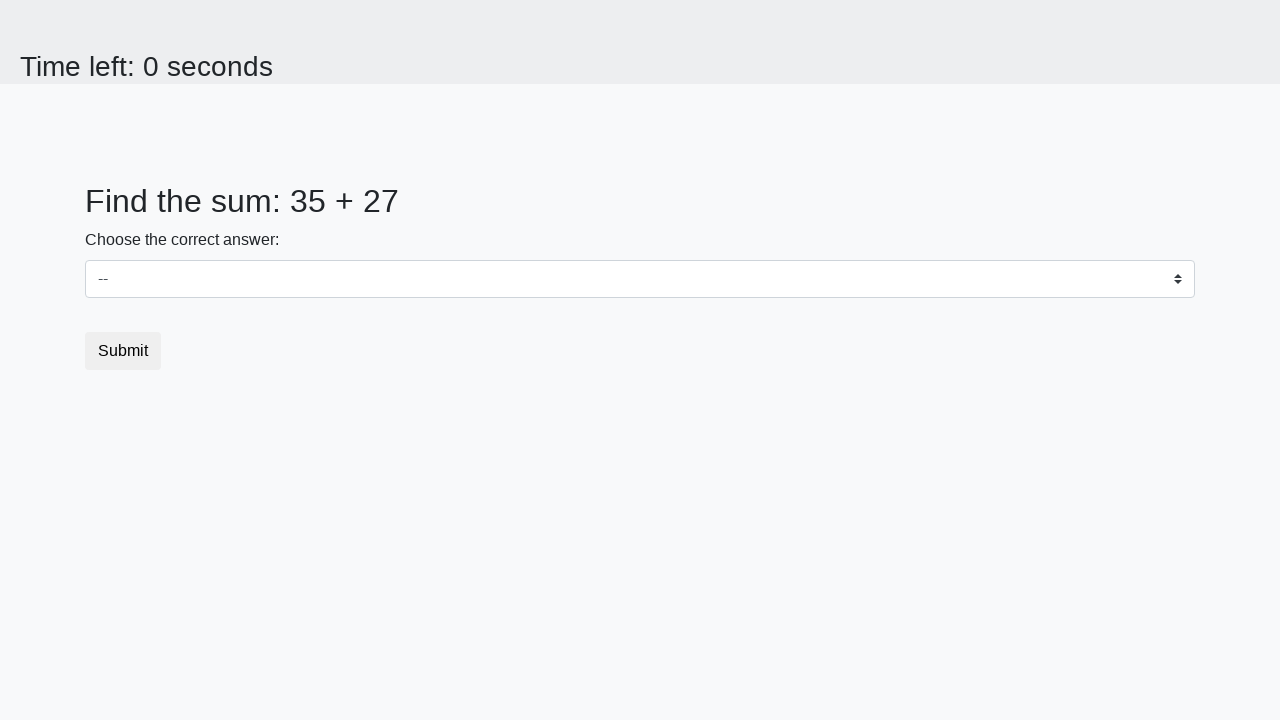

Selected value '62' from dropdown menu on select
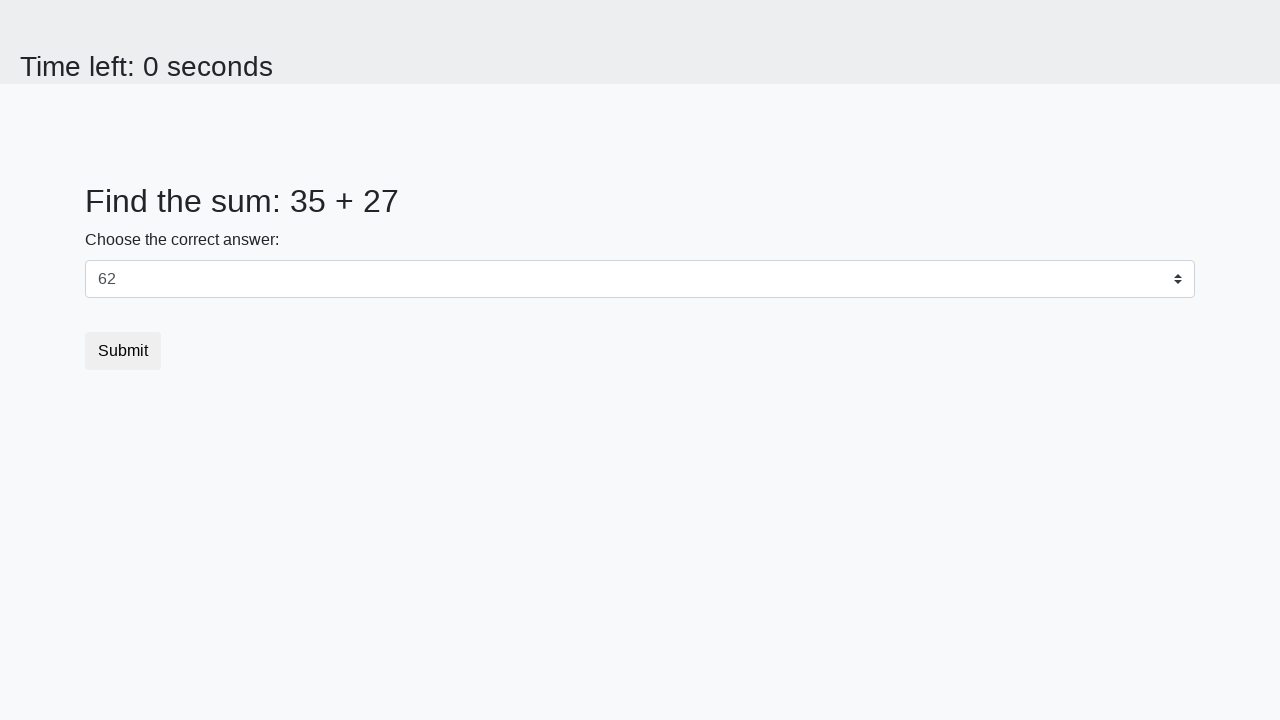

Clicked submit button at (123, 351) on button.btn
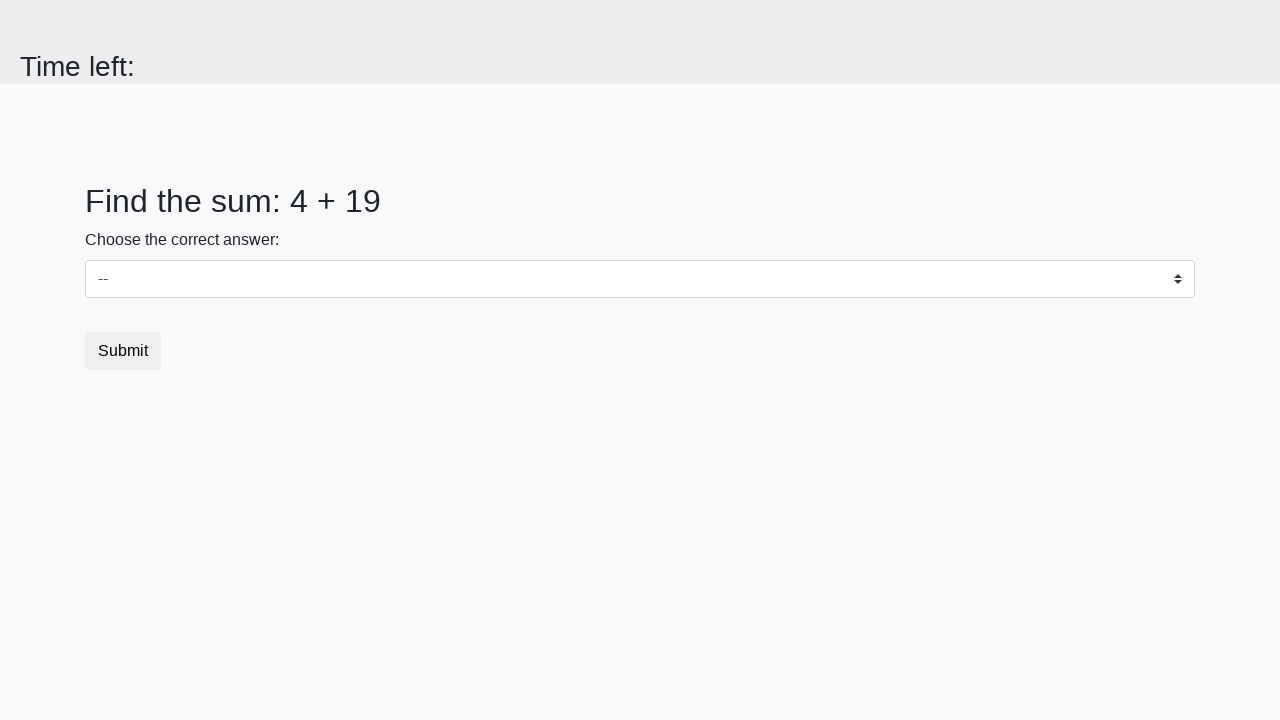

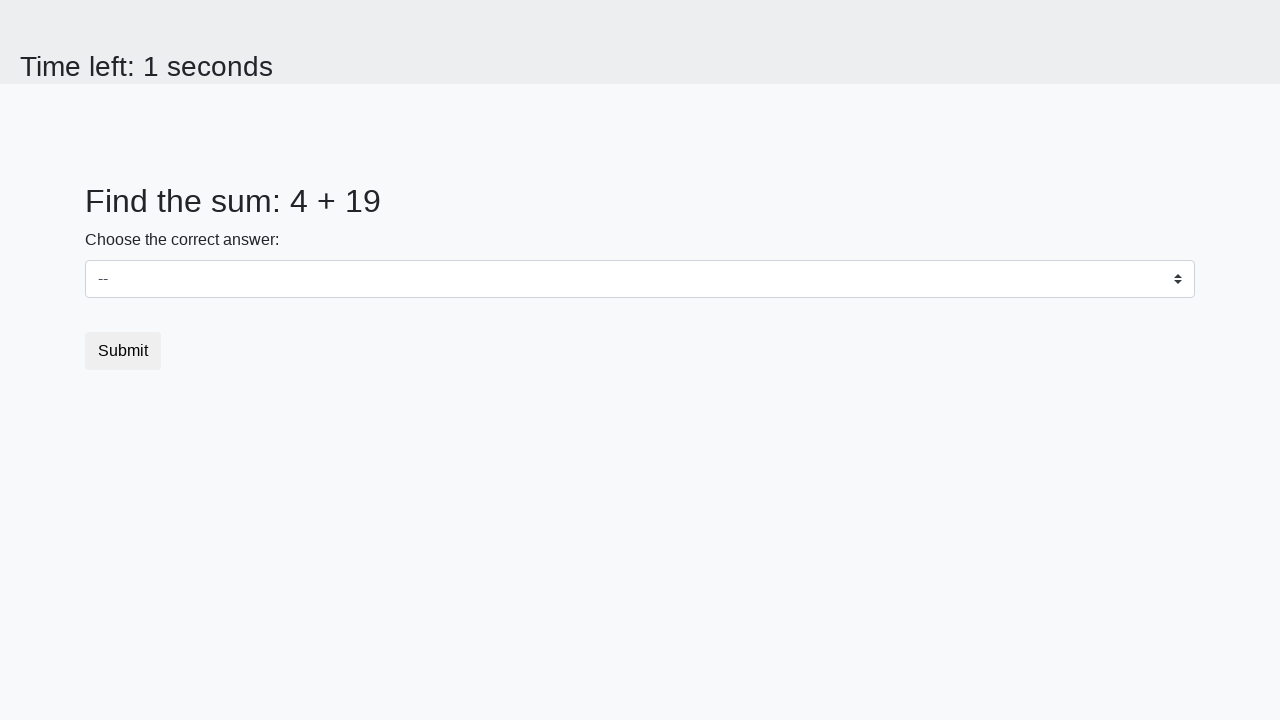